Clicks the Random calculator link under Chapter 8 and verifies navigation to the random calculator page

Starting URL: https://bonigarcia.dev/selenium-webdriver-java/

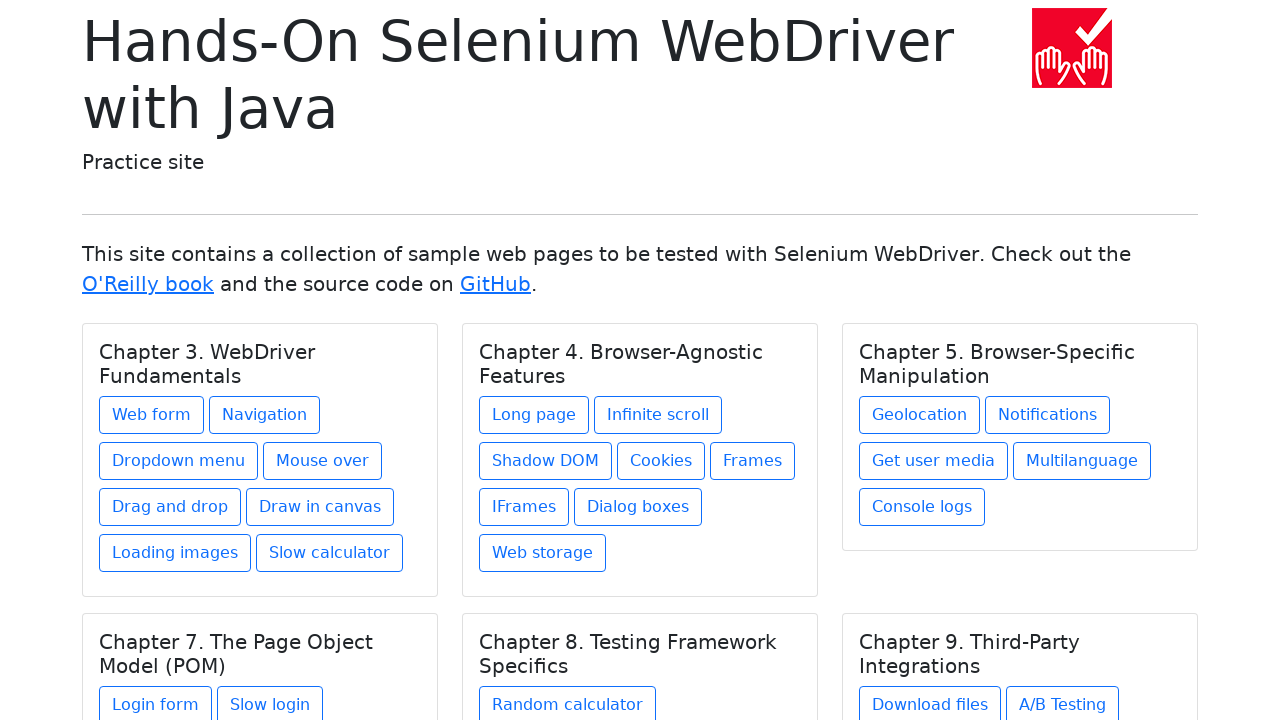

Clicked Random calculator link under Chapter 8 at (568, 701) on xpath=//h5[text() = 'Chapter 8. Testing Framework Specifics']/../a[@href = 'rand
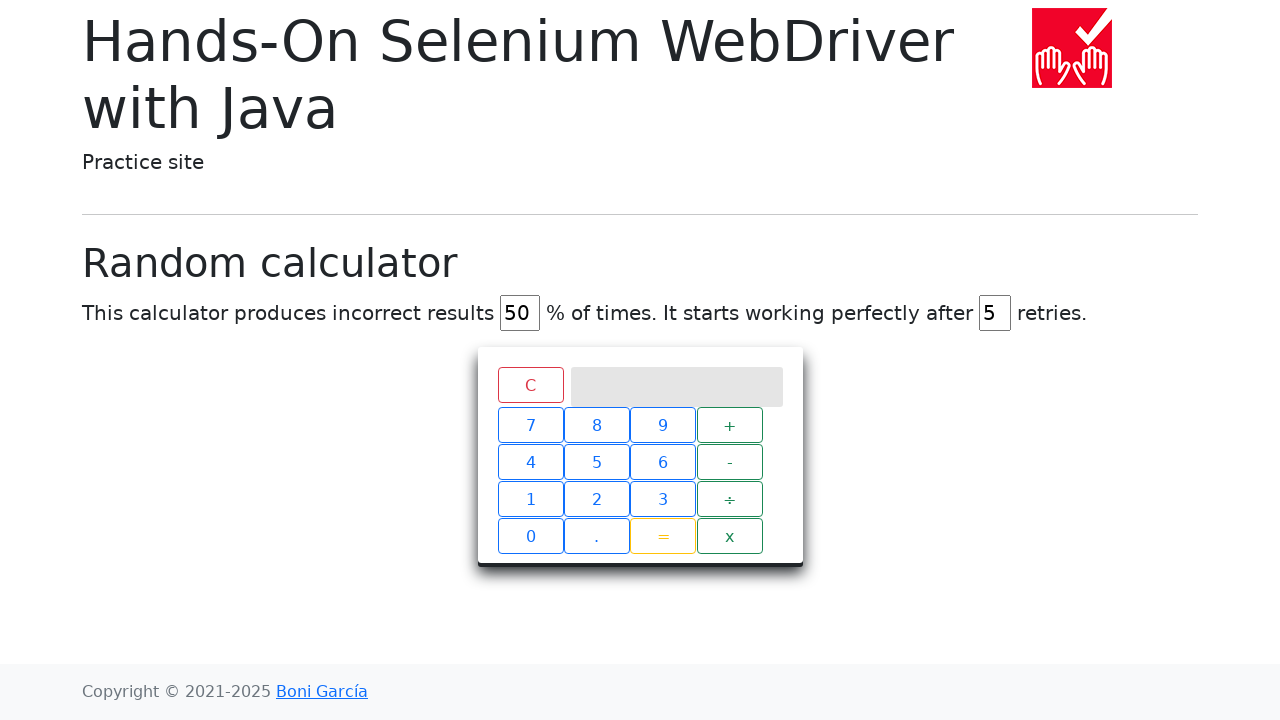

Waited for page heading element to load
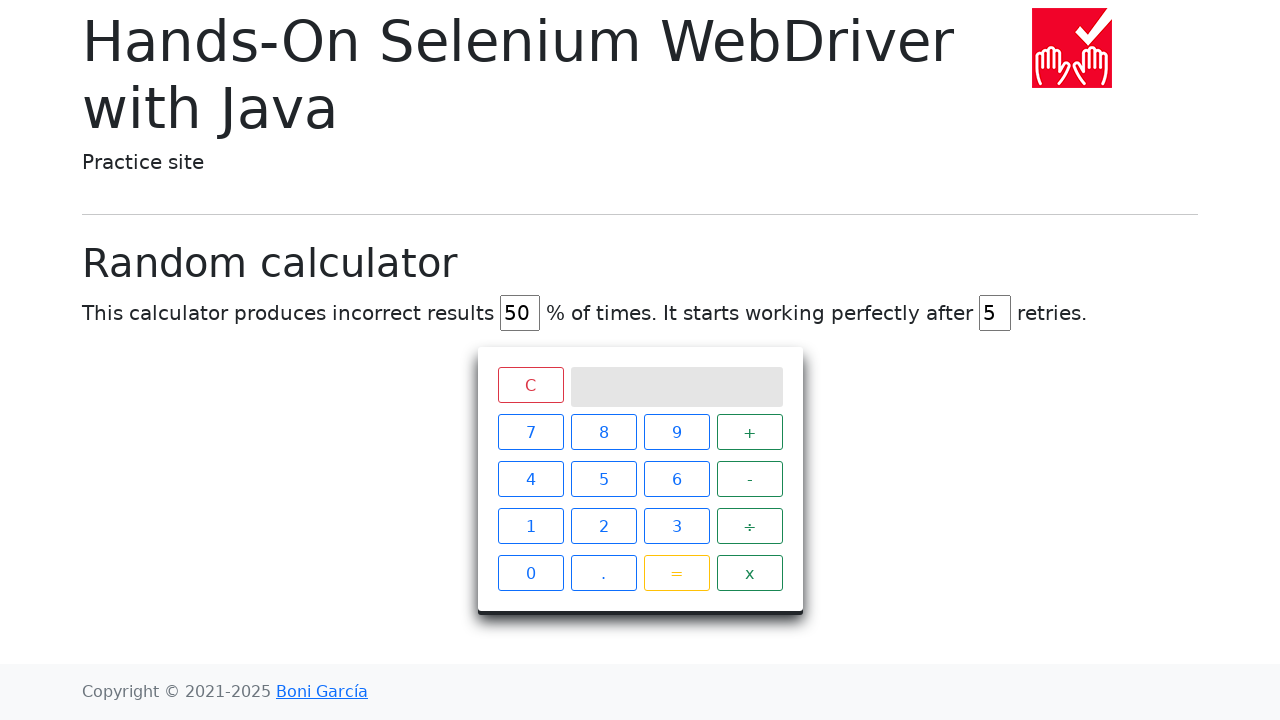

Verified navigation to random-calculator.html page
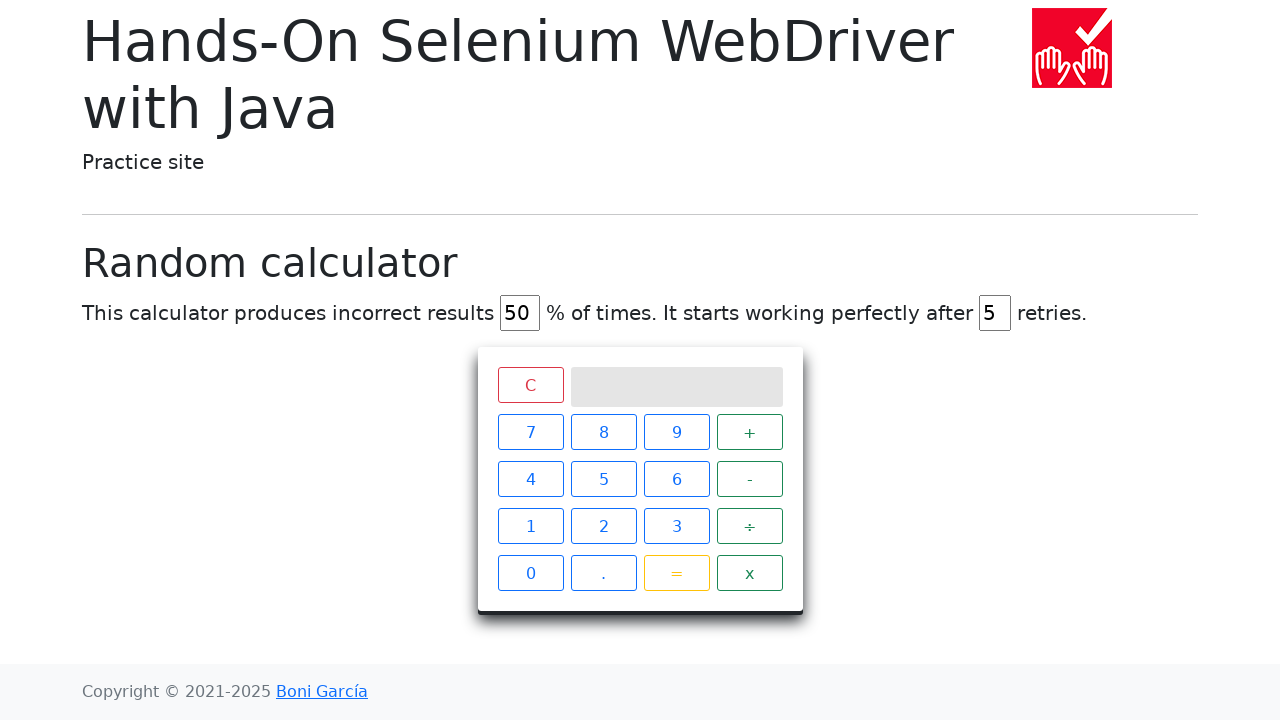

Verified page heading text is 'Random calculator'
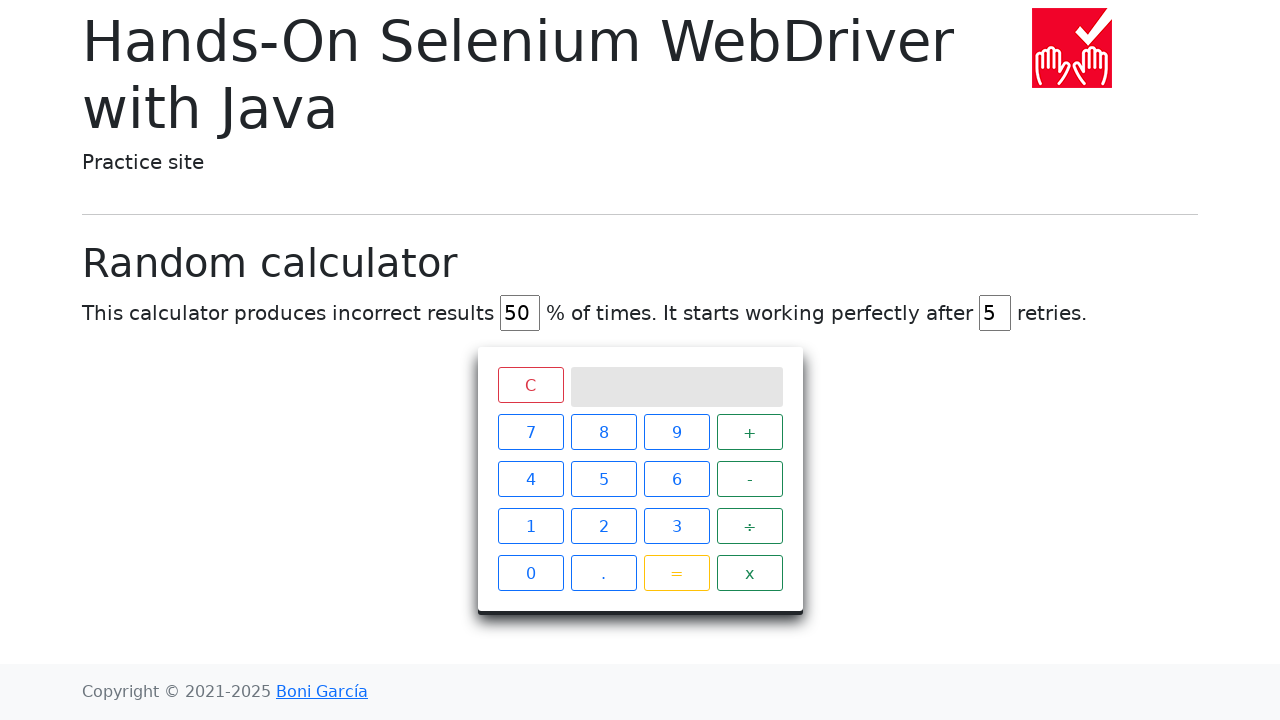

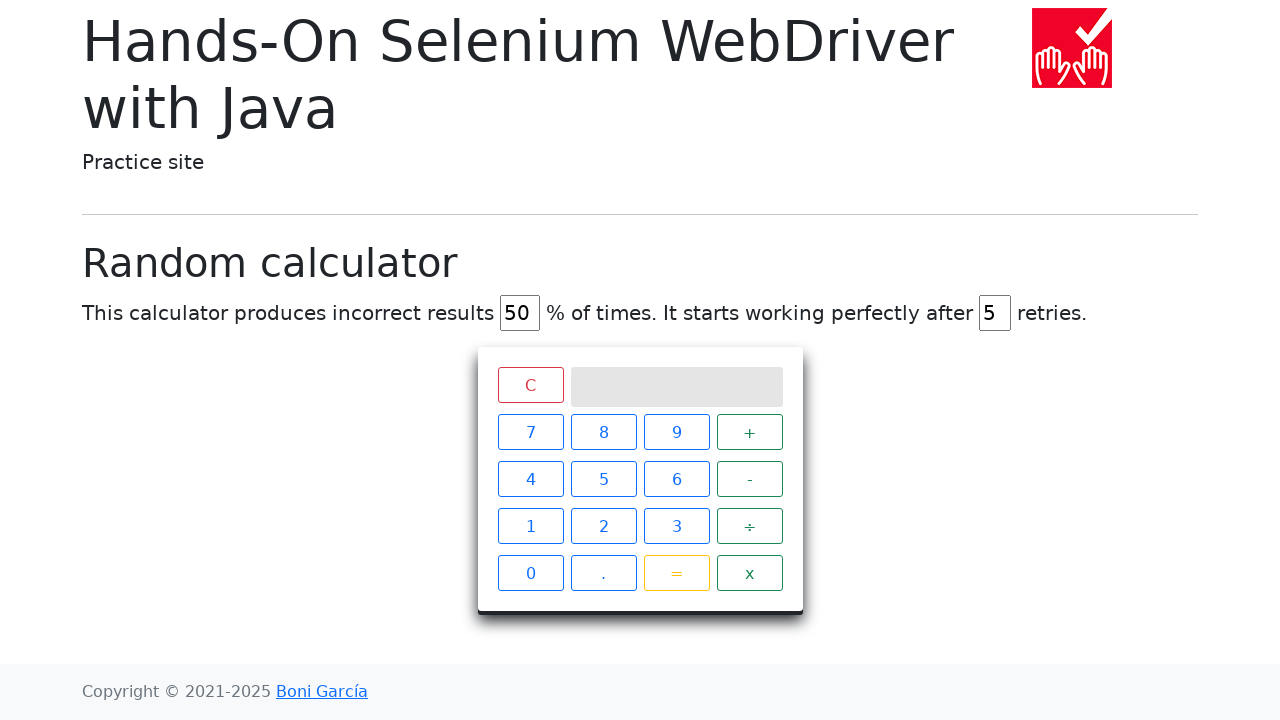